Tests a registration form by filling in first name, last name, and email fields, then submitting the form and verifying the success message

Starting URL: http://suninjuly.github.io/registration1.html

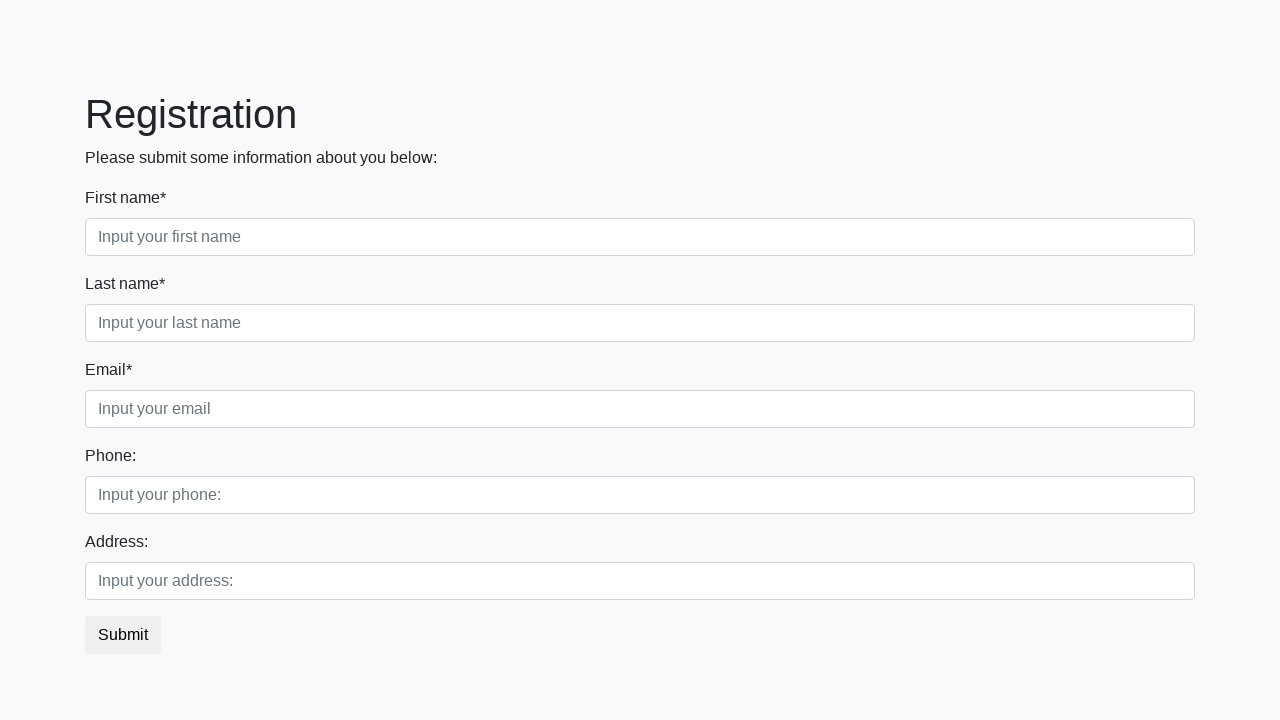

Filled first name field with 'John' on [placeholder='Input your first name']
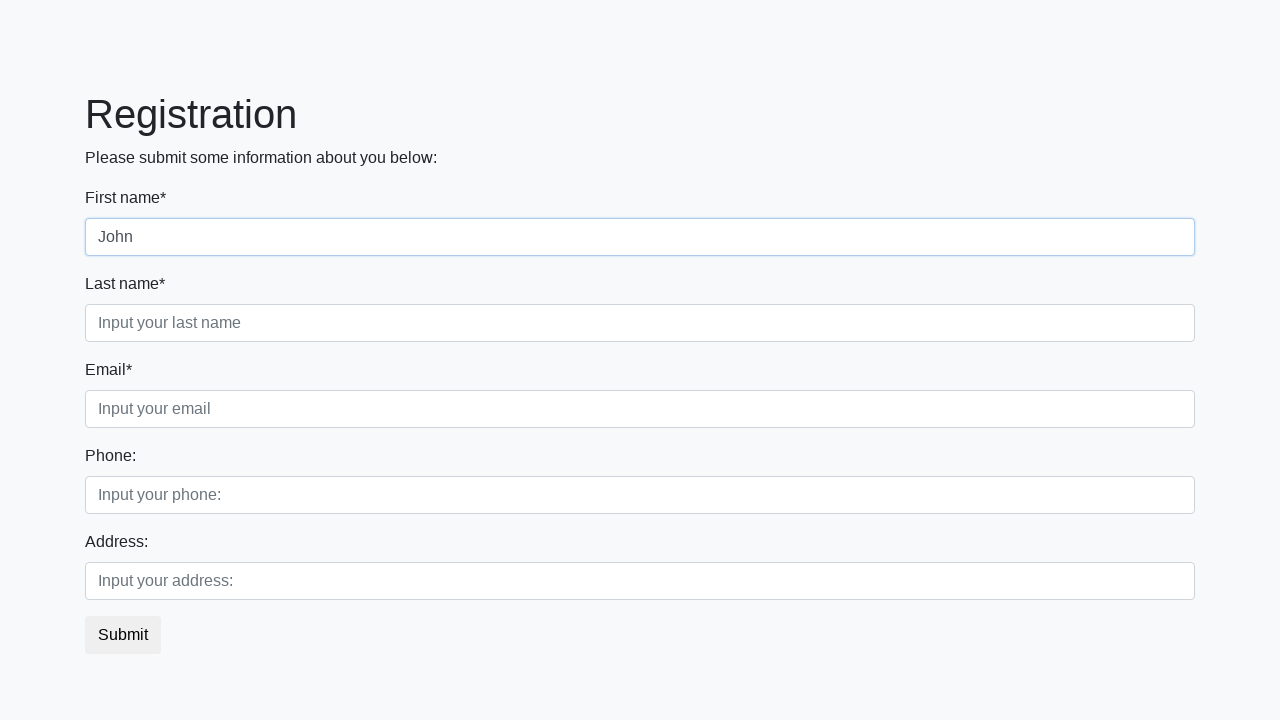

Filled last name field with 'Smith' on [placeholder='Input your last name']
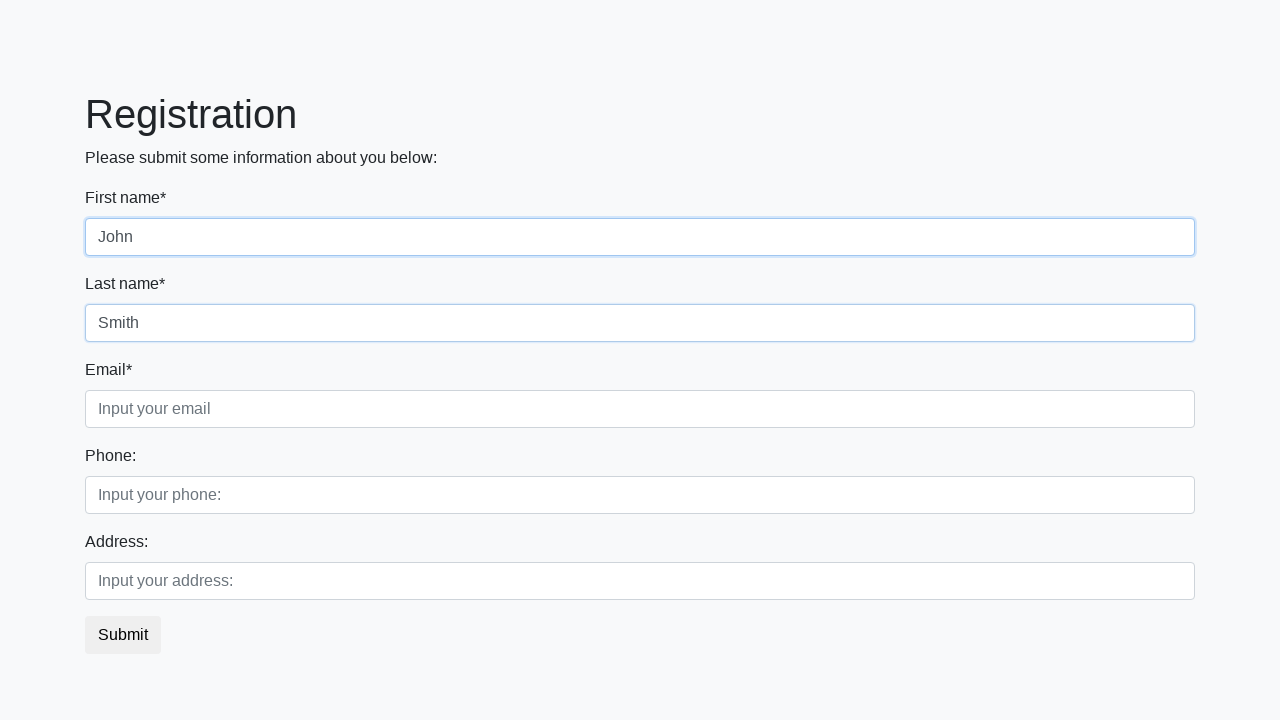

Filled email field with 'john.smith@example.com' on [placeholder='Input your email']
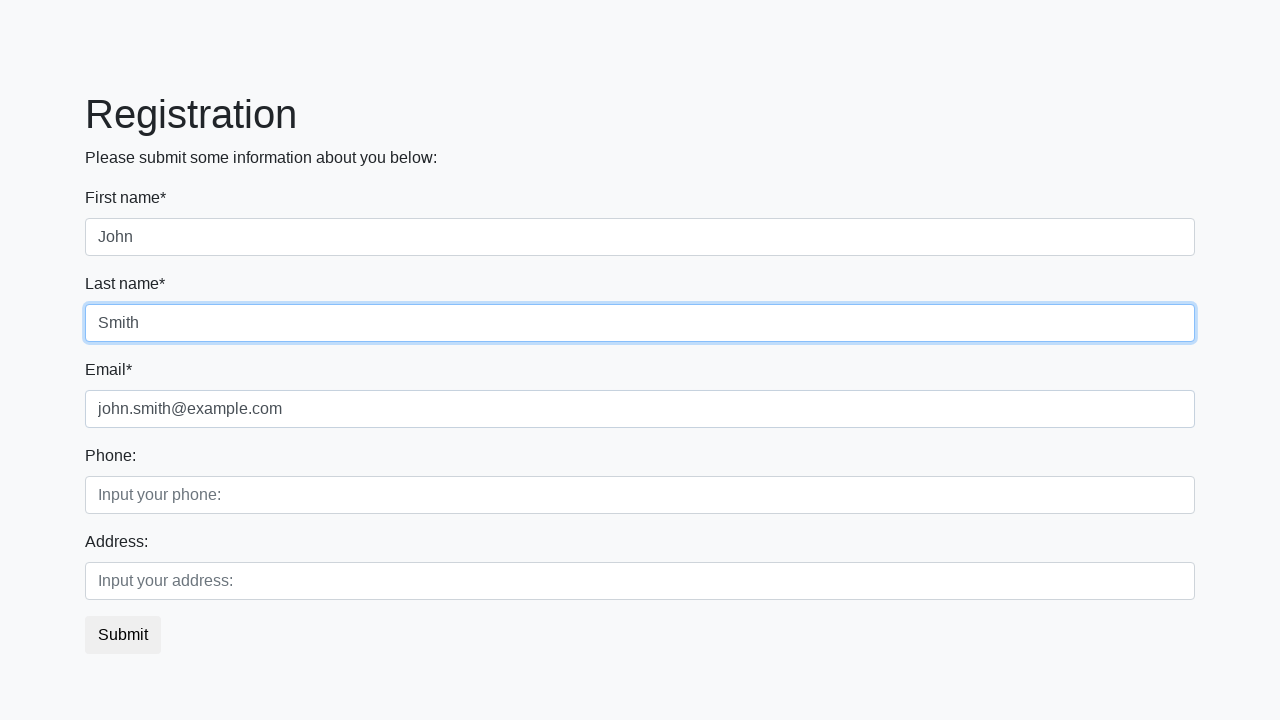

Clicked submit button to register at (123, 635) on [type='submit']
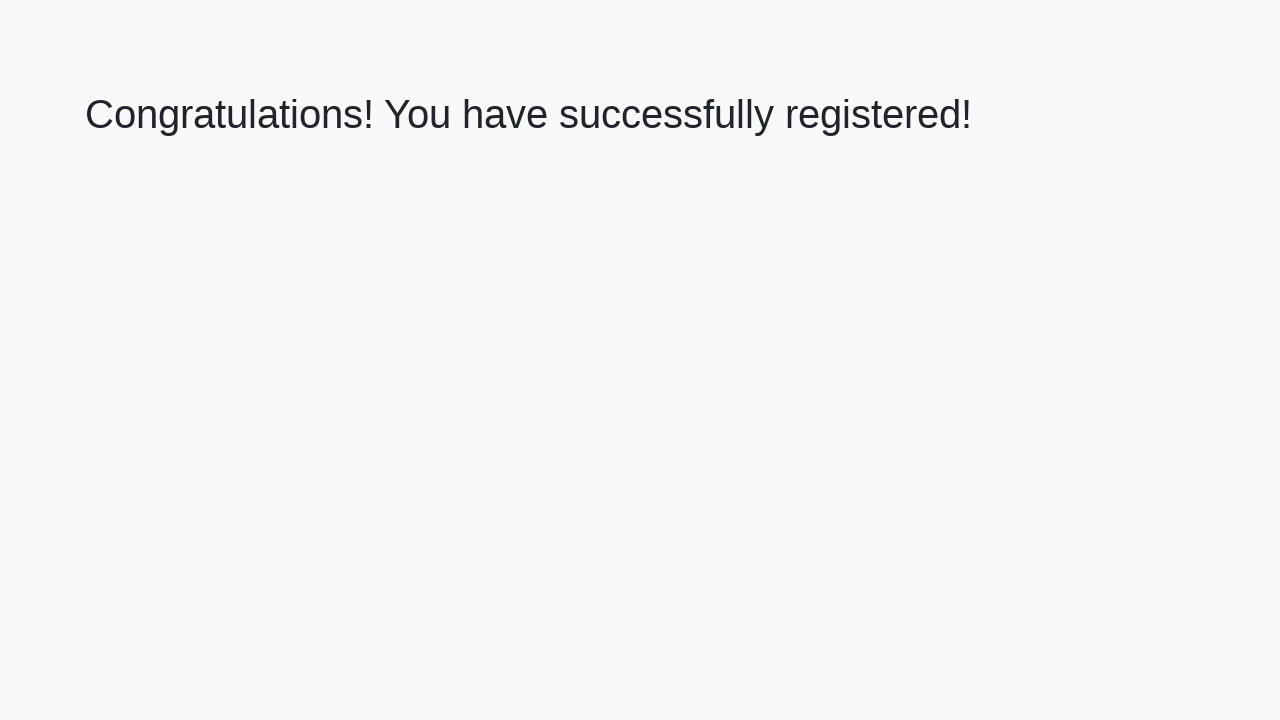

Success message loaded
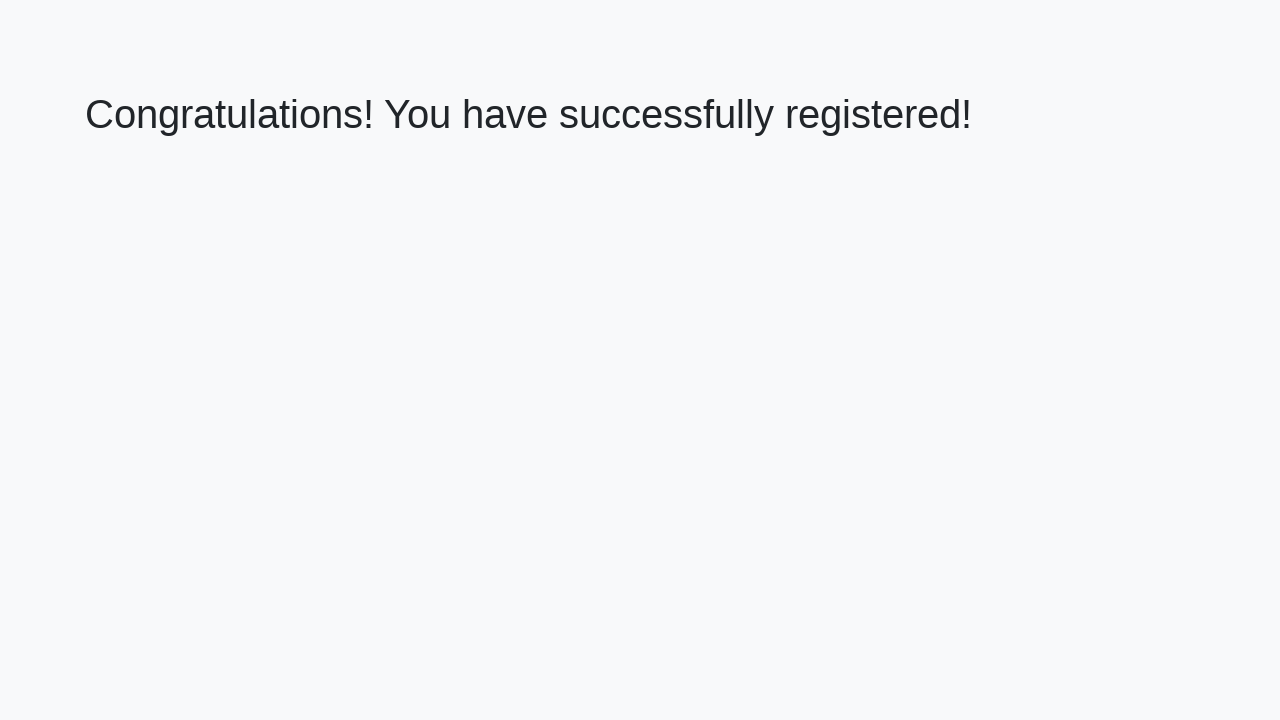

Verified success message: 'Congratulations! You have successfully registered!'
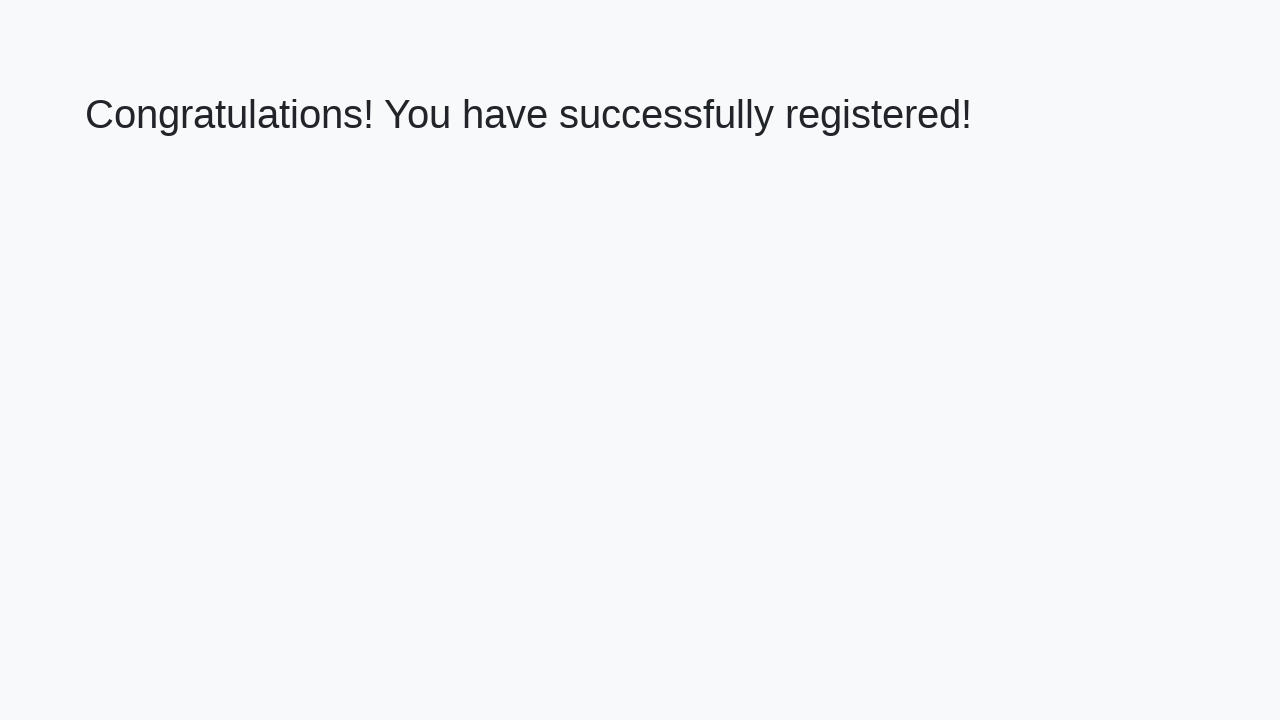

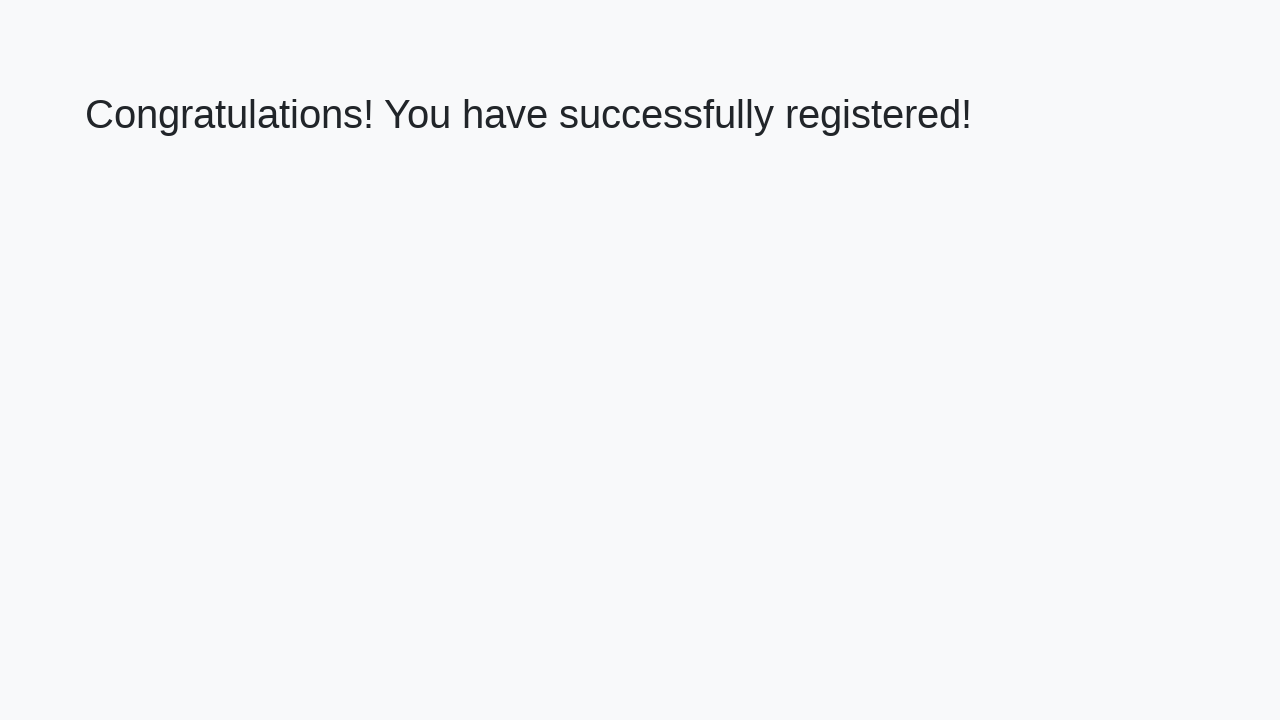